Tests addition with increment and decrement buttons to modify input values

Starting URL: https://www.globalsqa.com/angularJs-protractor/SimpleCalculator/

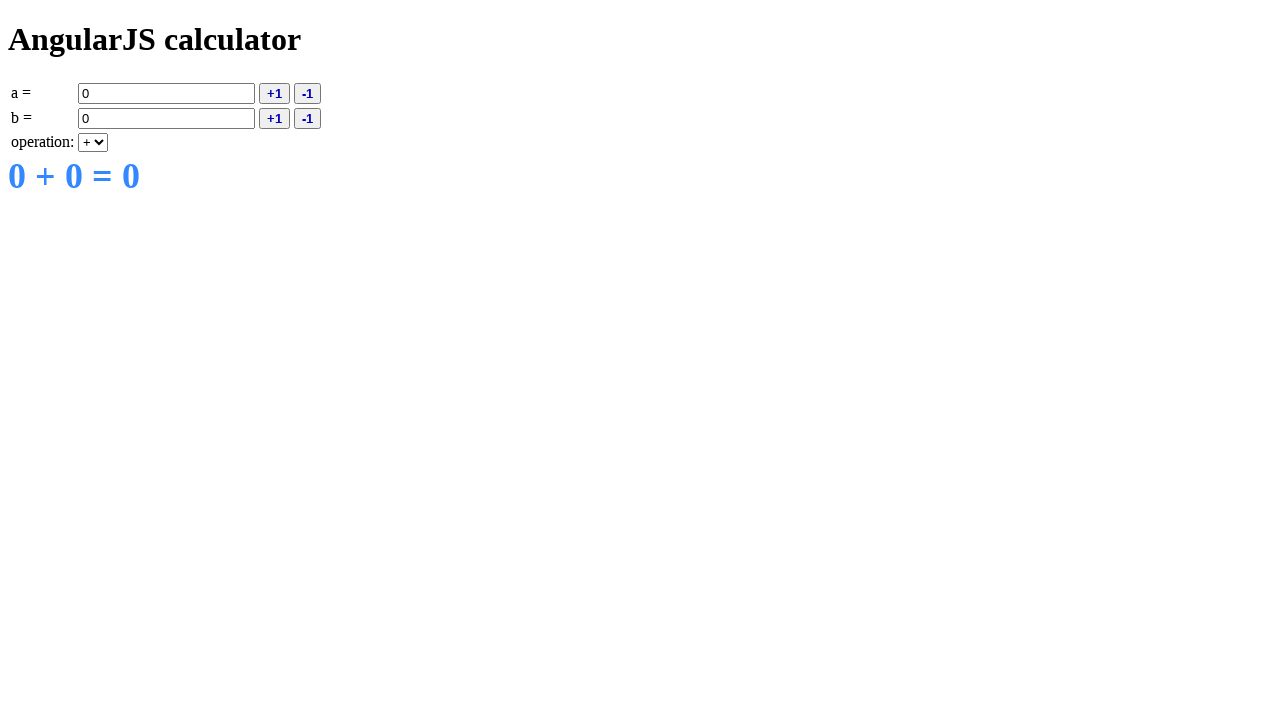

Filled value A with 7 on input[ng-model='a']
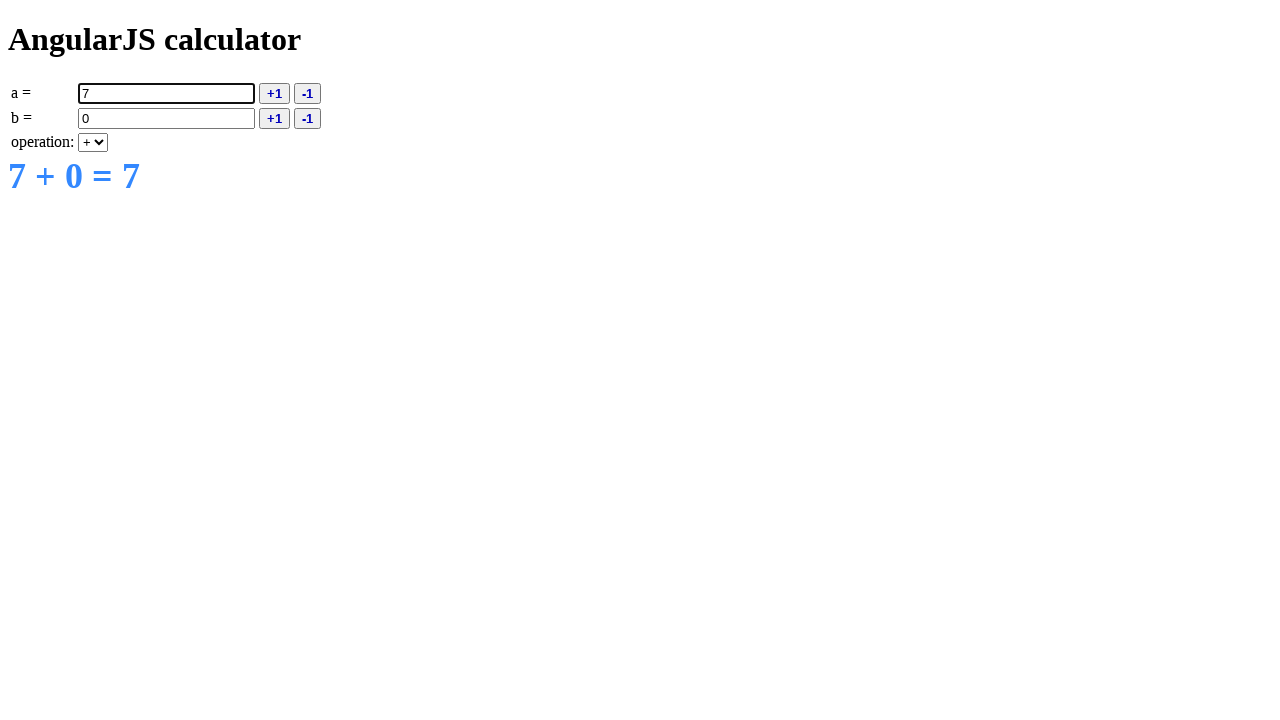

Clicked decrement A button at (308, 93) on button[ng-click='deca()']
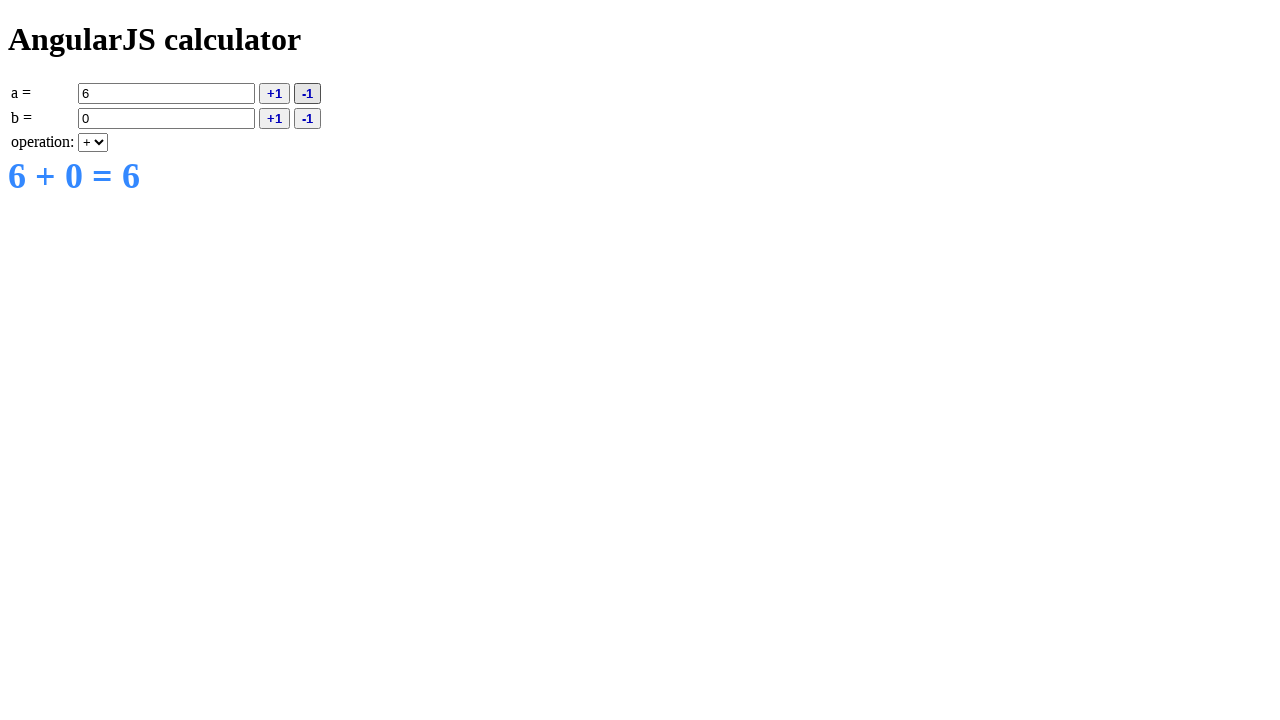

Selected addition operation on select[ng-model='operation']
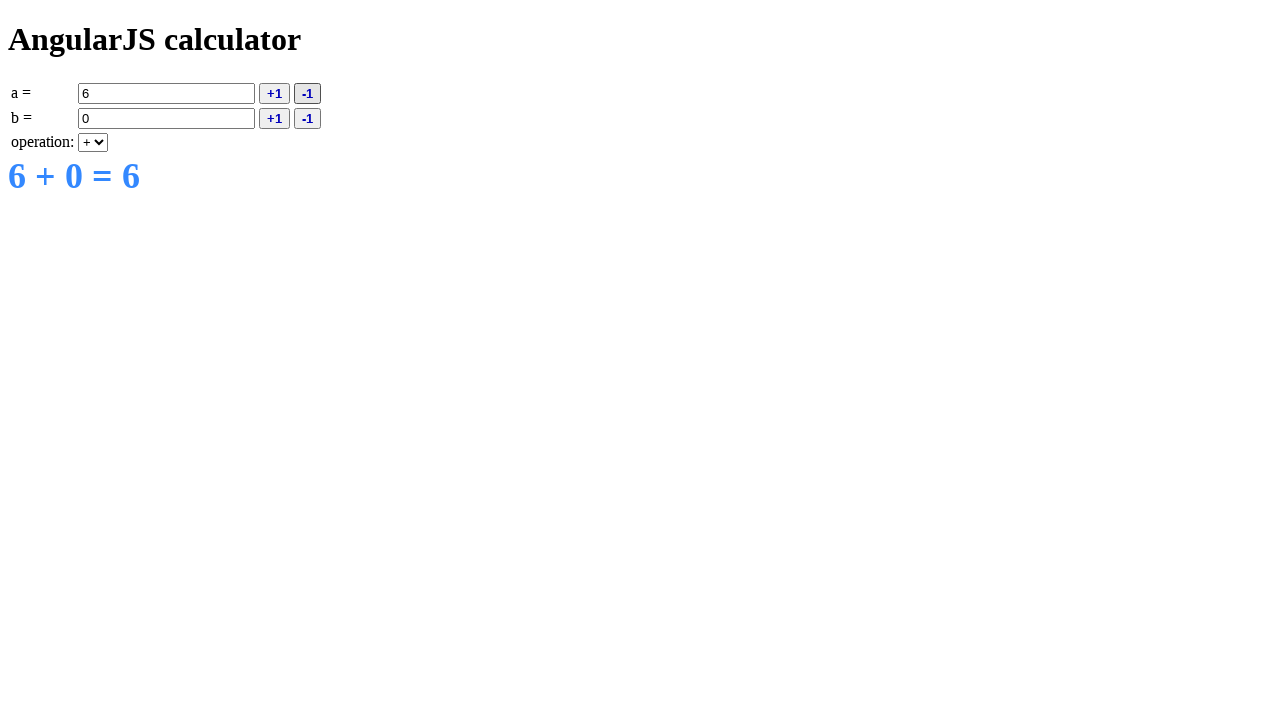

Filled value B with 0 on input[ng-model='b']
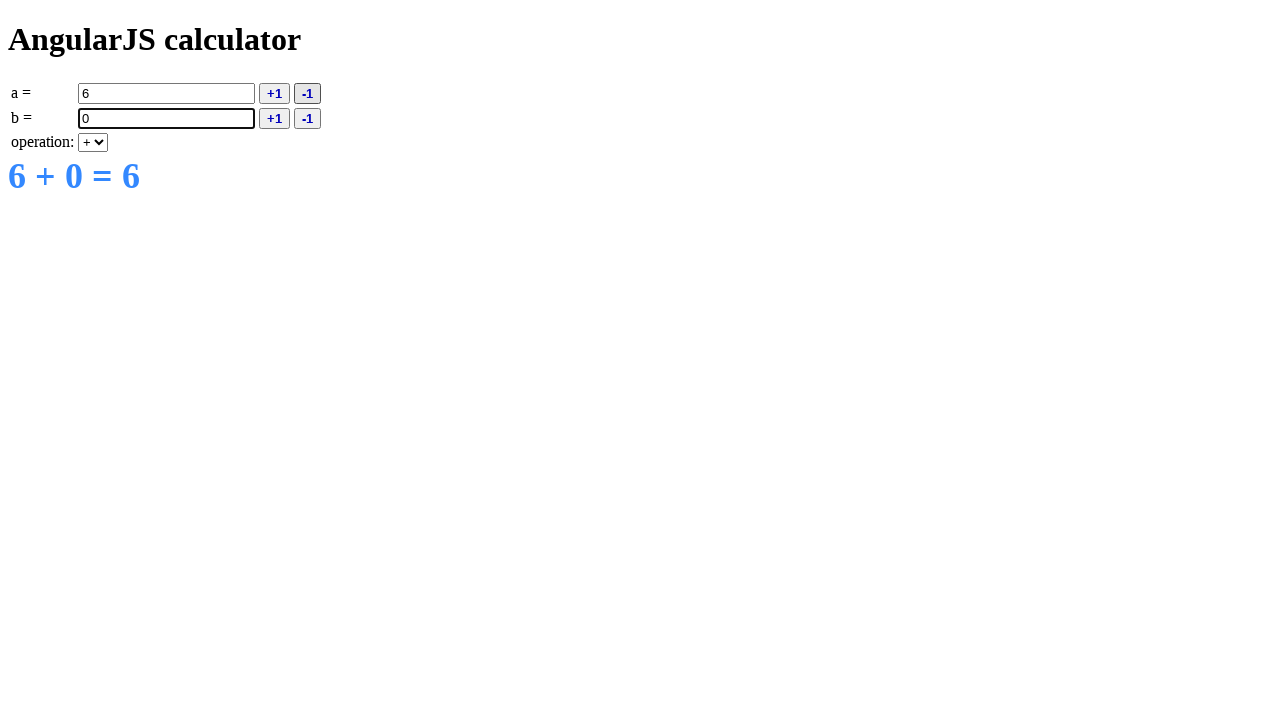

Clicked increment B button at (274, 118) on button[ng-click='incb()']
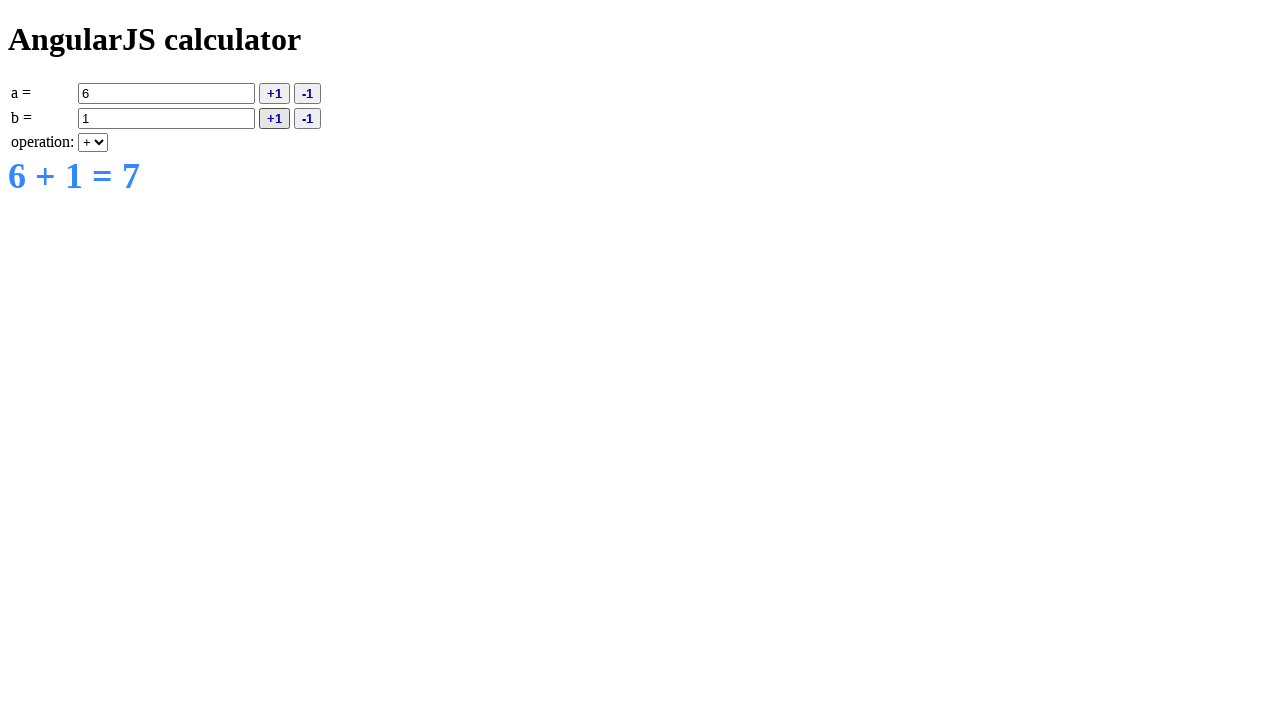

Waited for result element to appear
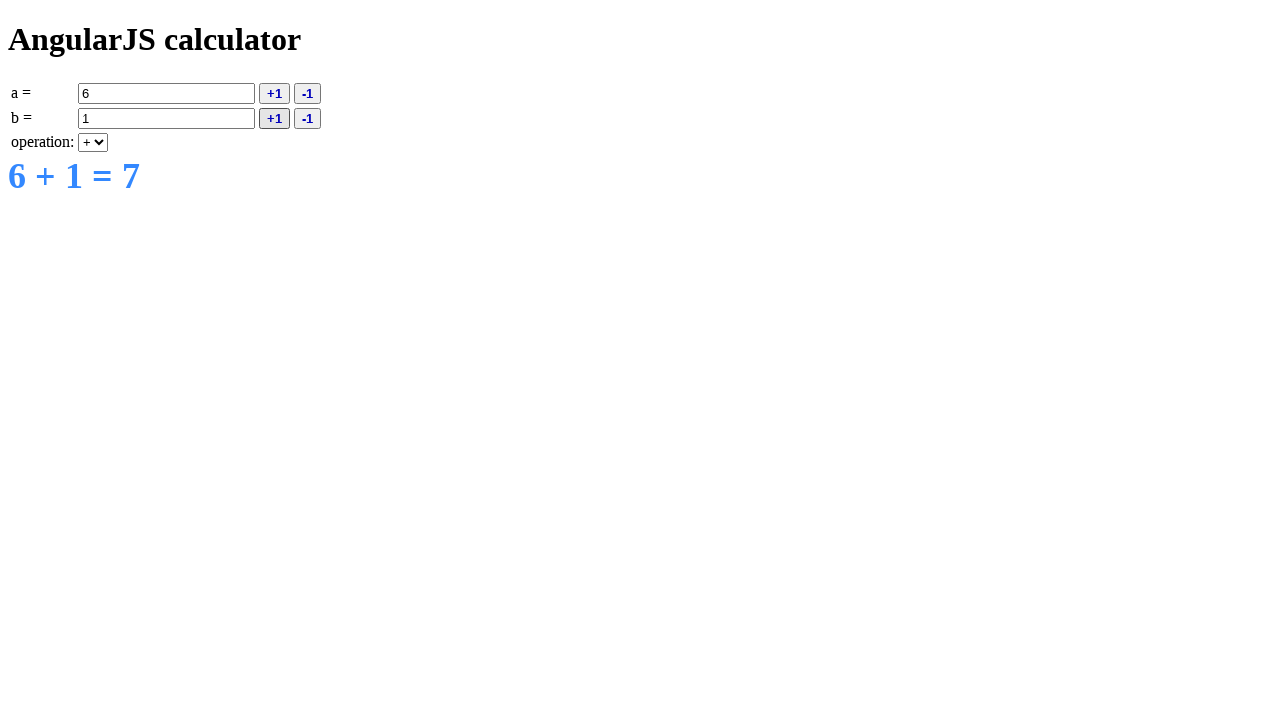

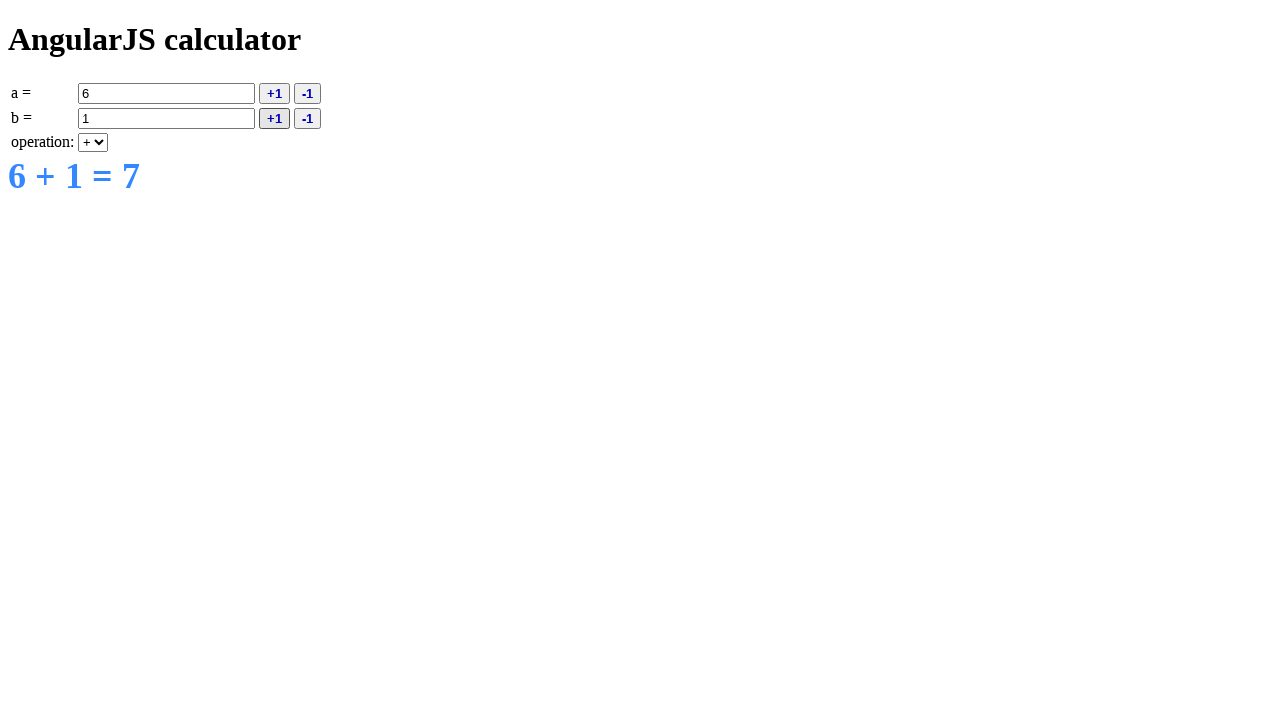